Tests the Yas Island homepage UI layout on mobile viewport size

Starting URL: https://yasisland.ae/

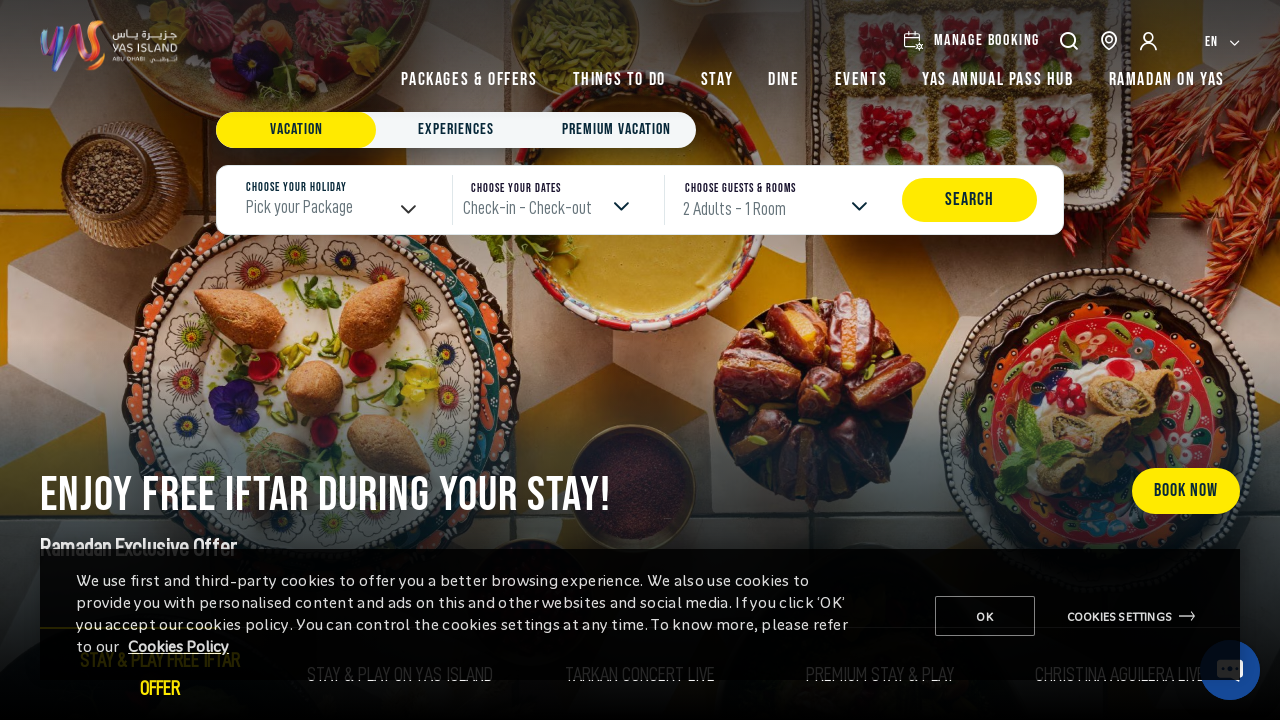

Set viewport to mobile size (412x732)
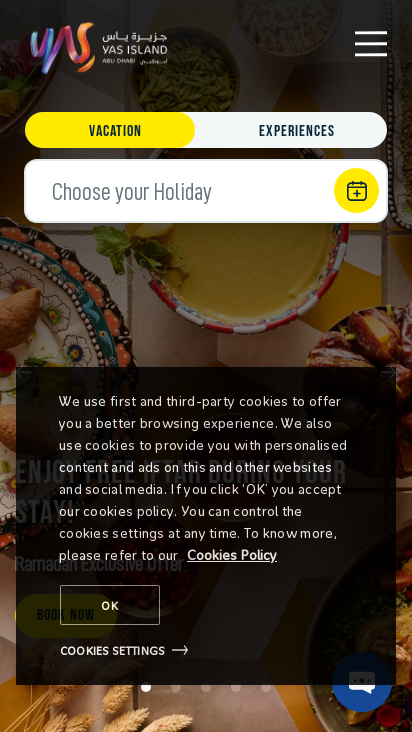

Waited for Yas Island homepage to fully load on mobile viewport
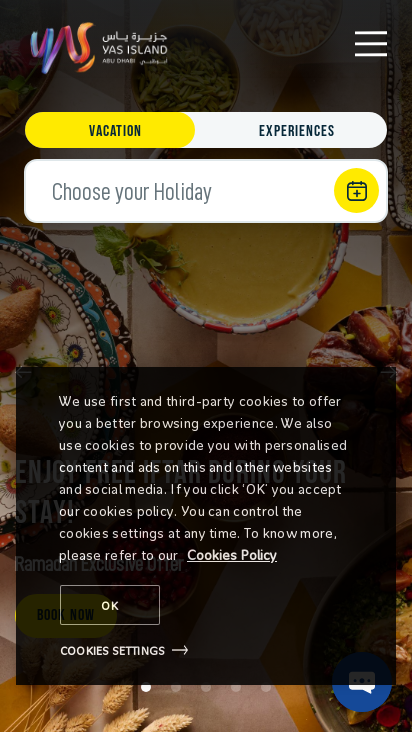

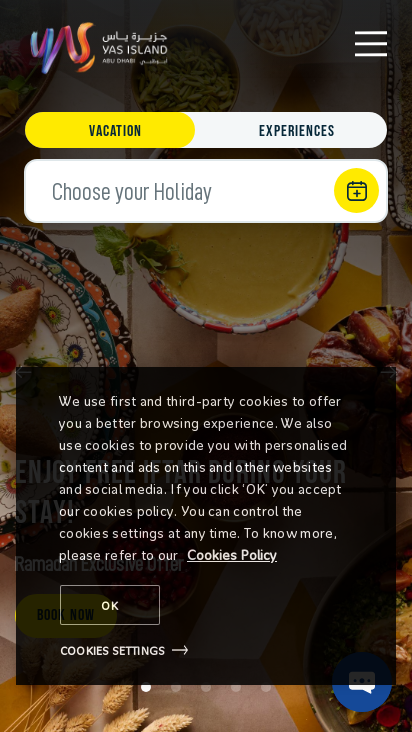